Tests creating a new paste on Pastebin by entering content and title, then verifies the fields contain the expected values

Starting URL: https://pastebin.com

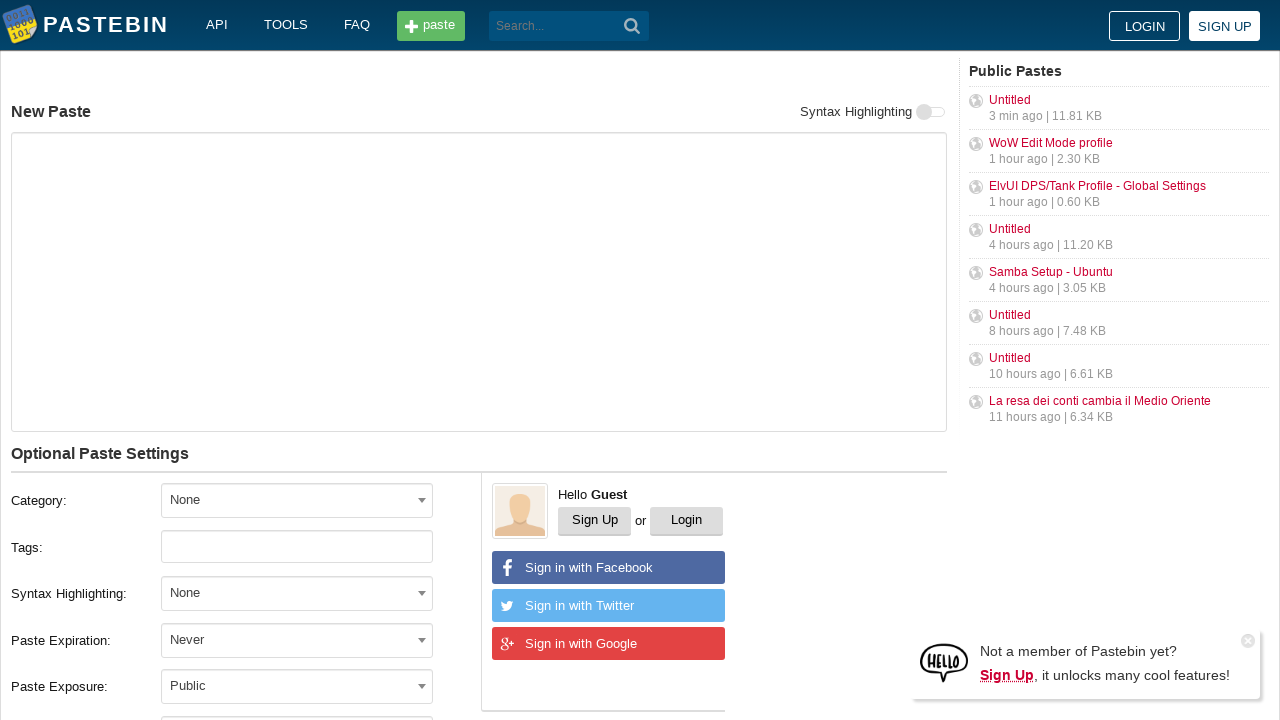

Filled paste content field with 'Hello from WebDriver' on #postform-text
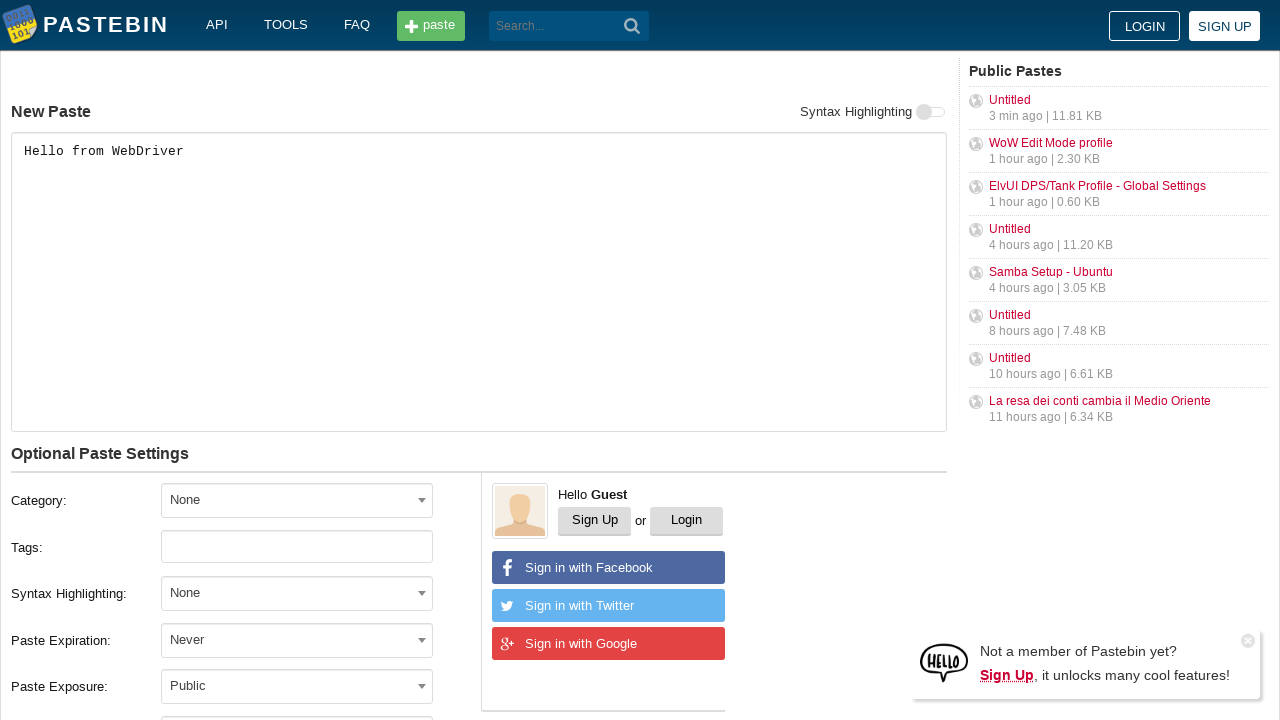

Filled paste title field with 'helloweb' on #postform-name
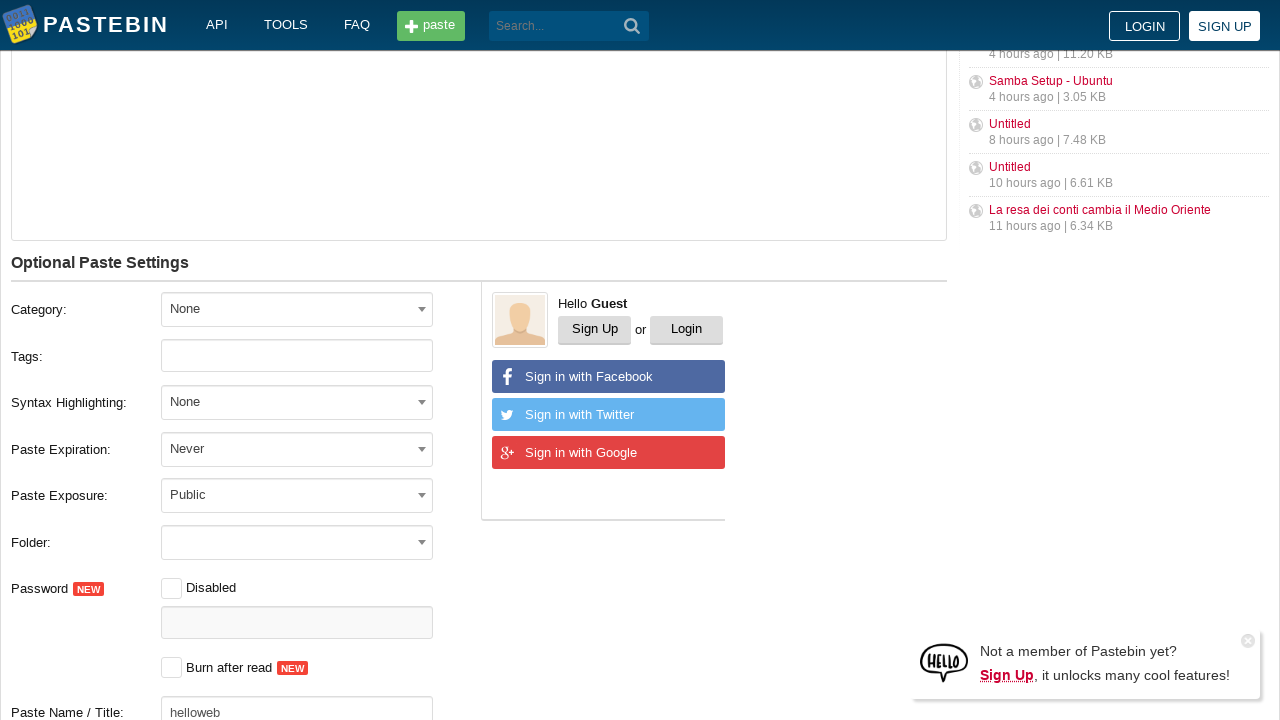

Verified paste title field is present
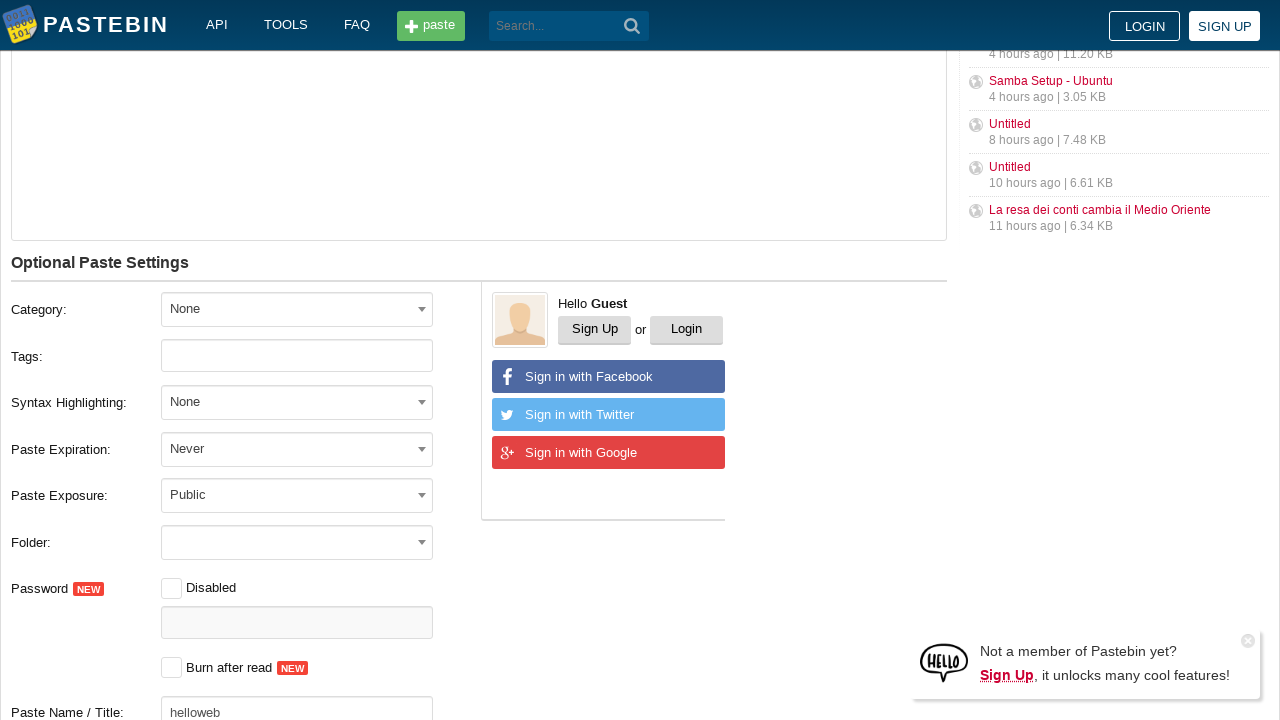

Verified paste content field is present
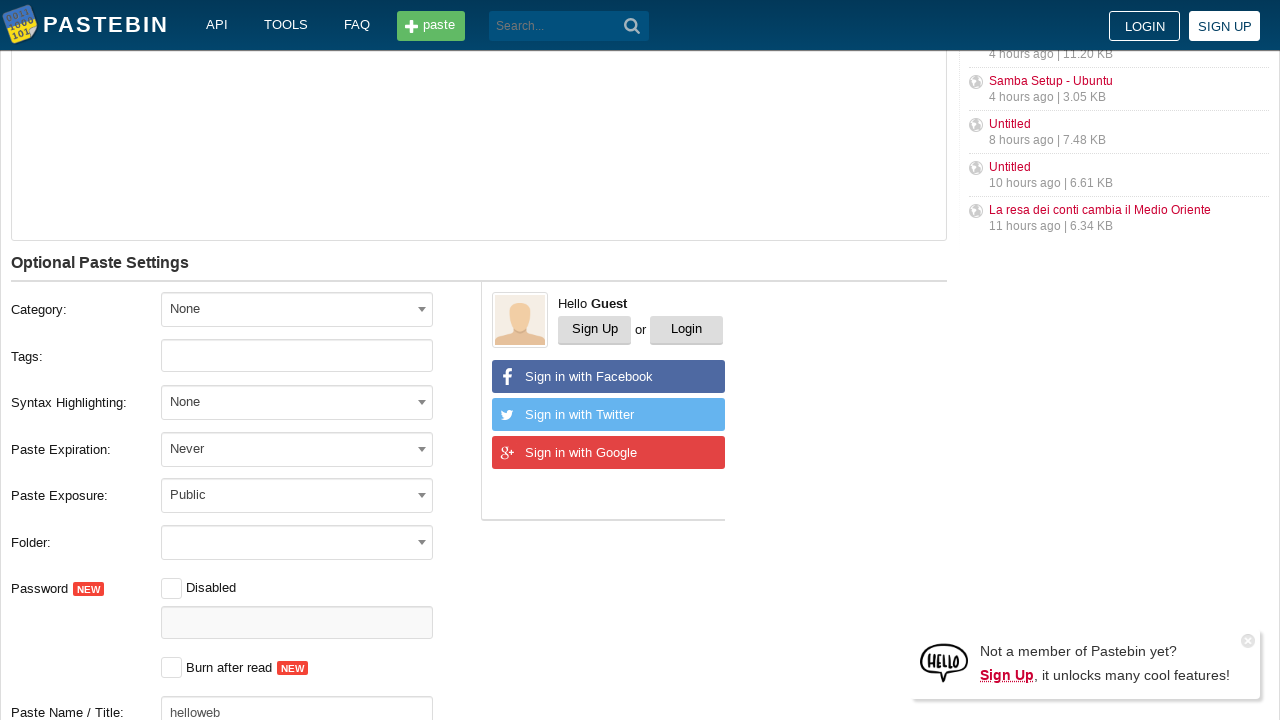

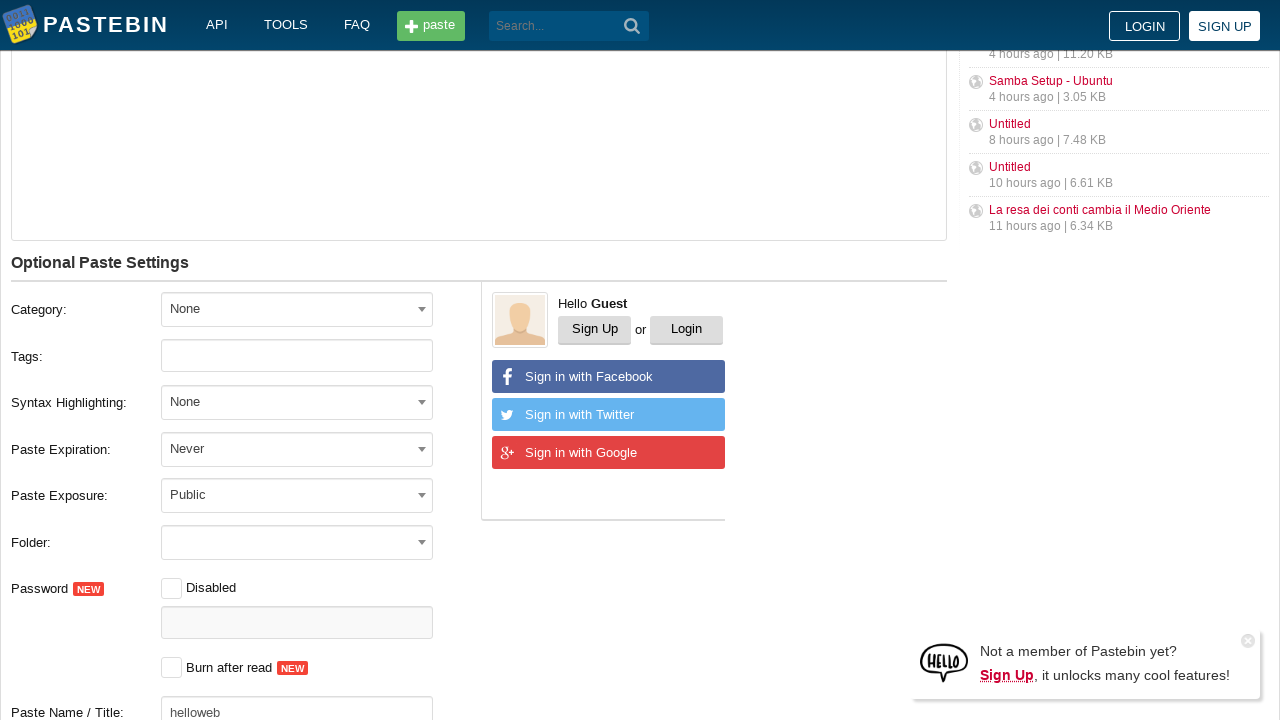